Tests the Text Box form by filling out name, email, current address, and permanent address fields and verifying successful submission

Starting URL: https://demoqa.com/

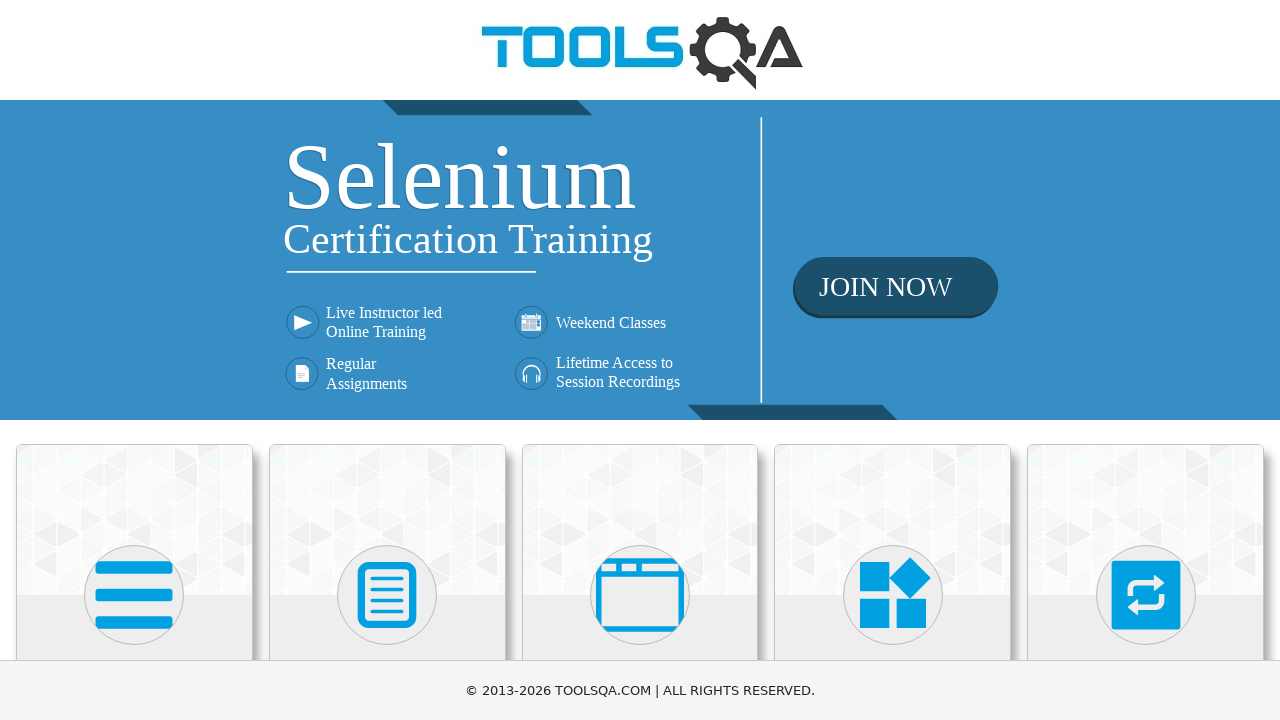

Clicked on Elements card at (134, 595) on xpath=//div[@class='card mt-4 top-card'][1]//*[name()='svg']
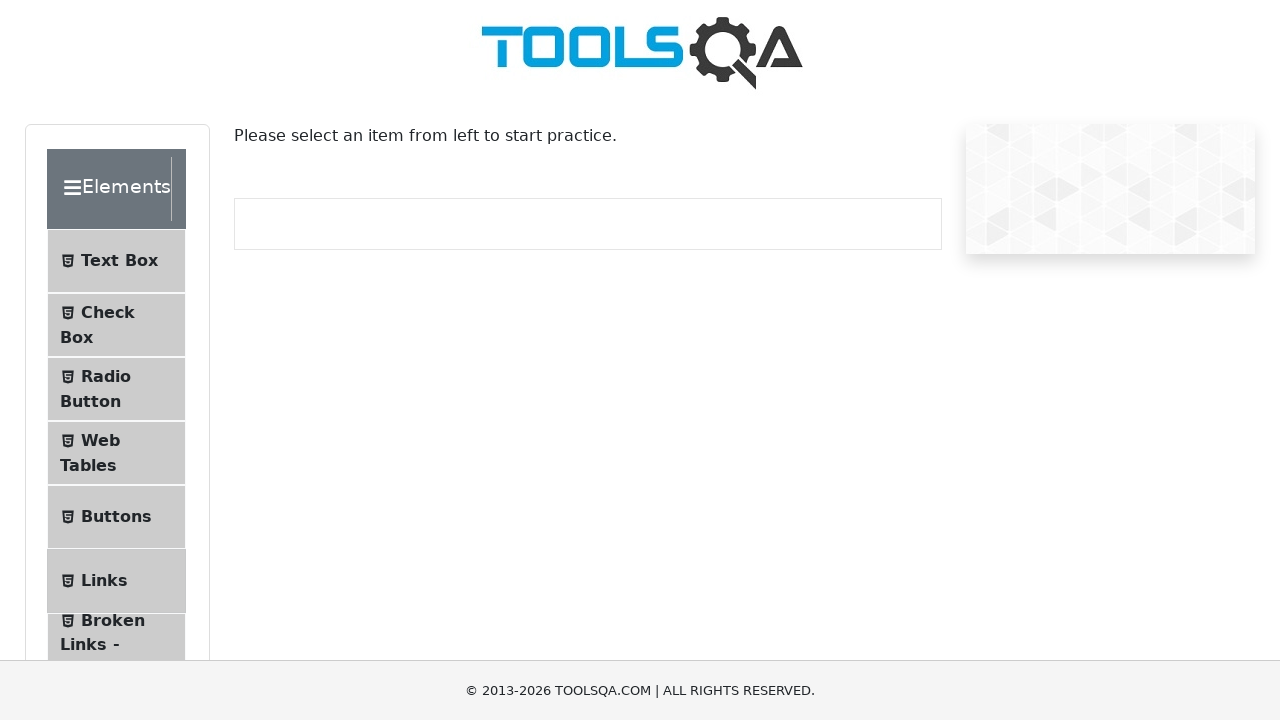

Clicked on Text Box menu item at (119, 261) on text=Text Box
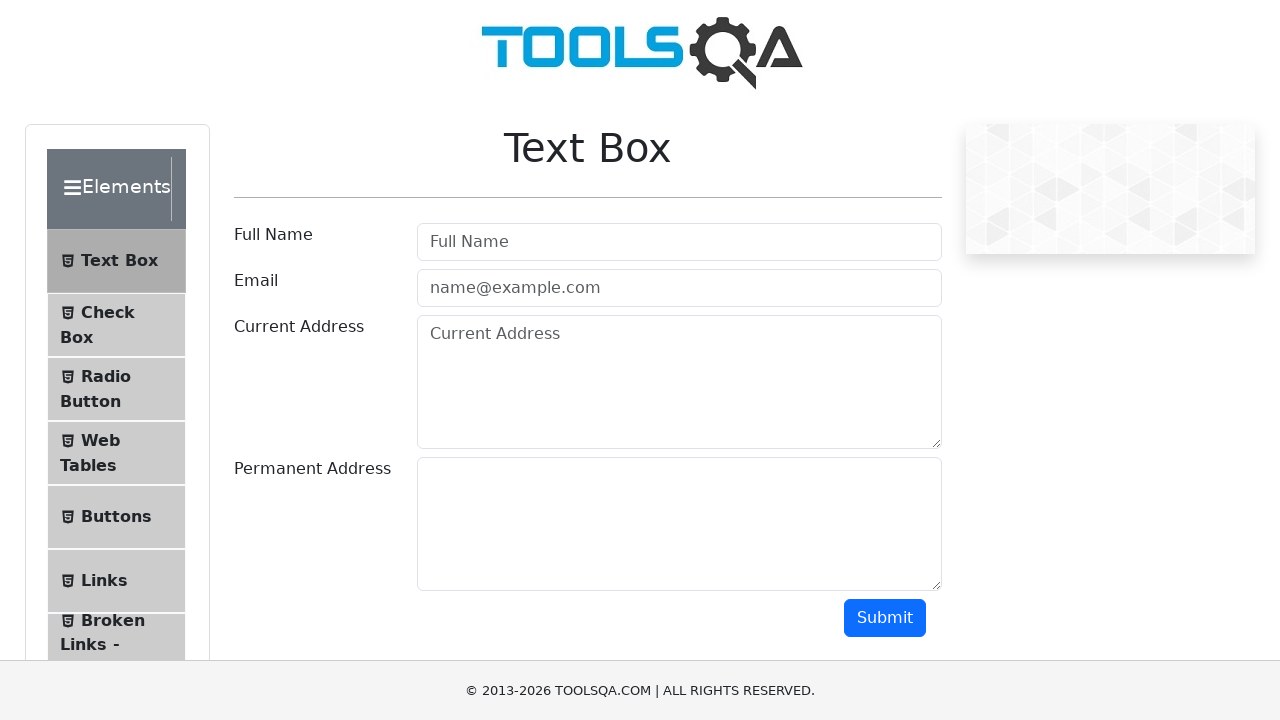

Filled full name field with 'Artem De' on #userName
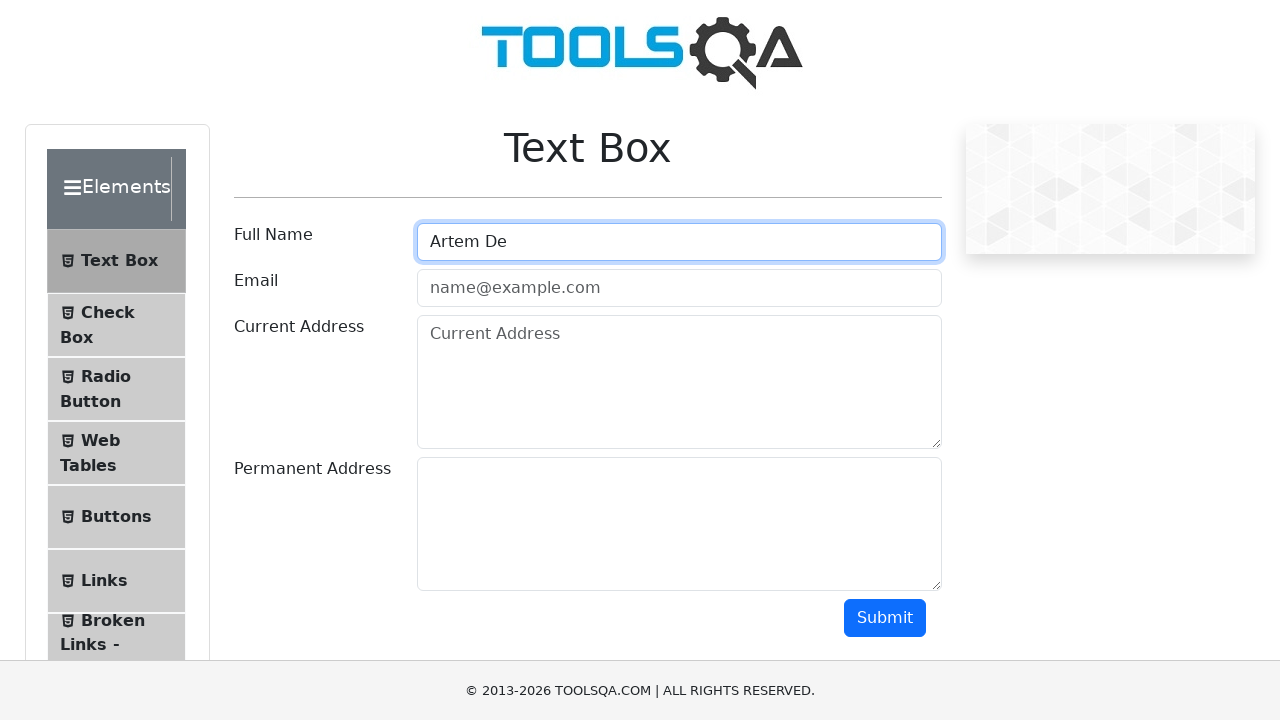

Filled email field with 'test@gmail.com' on #userEmail
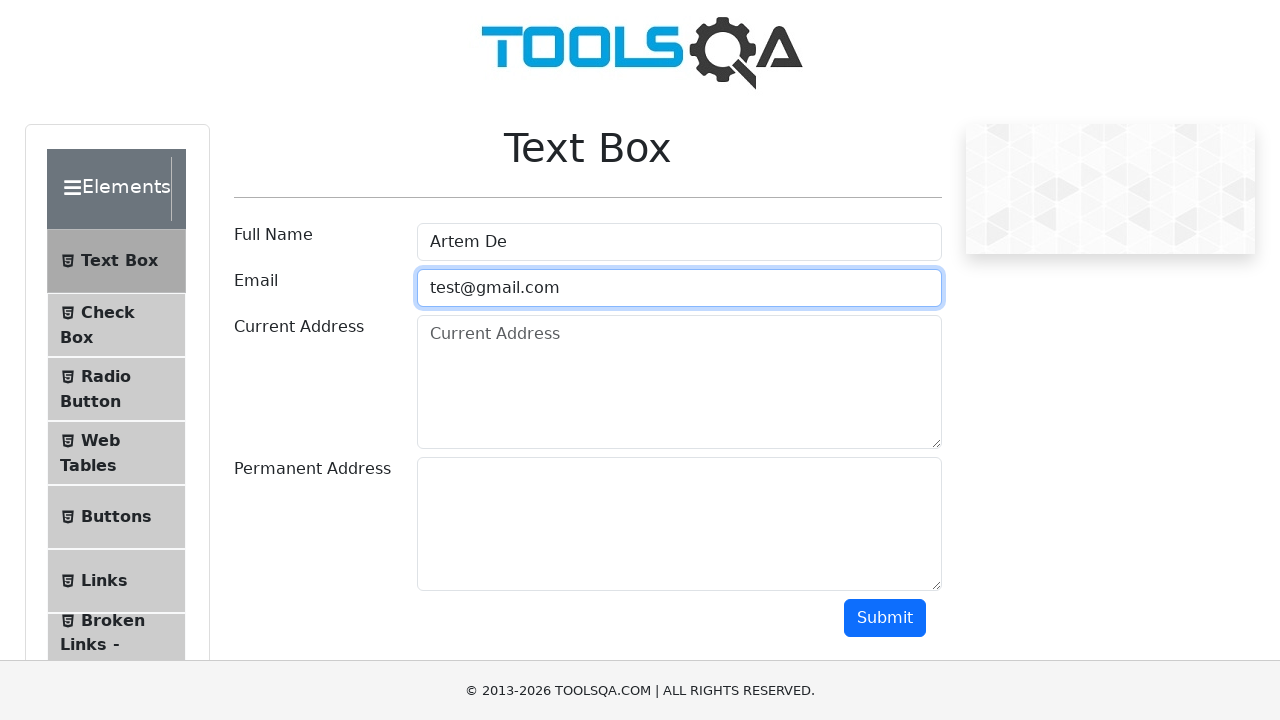

Filled current address field with '123 Main St, Anytown USA' on #currentAddress
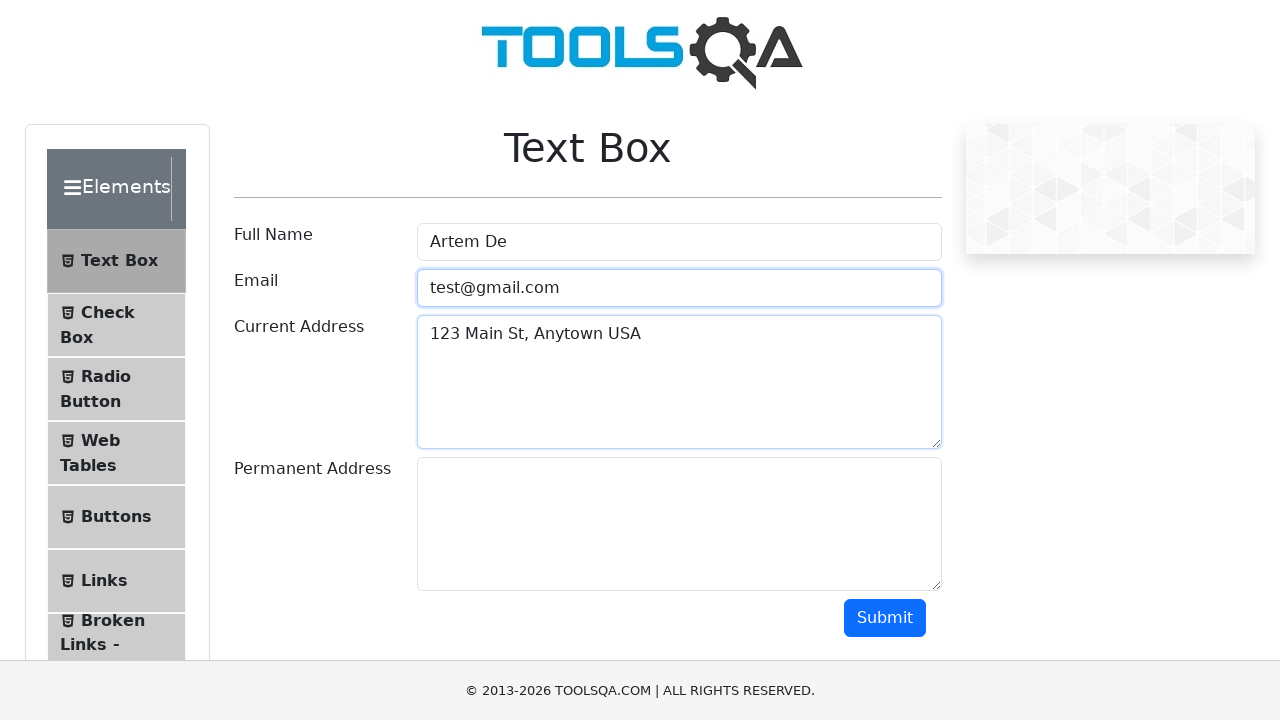

Filled permanent address field with '456 Oak St, Anytown USA' on #permanentAddress
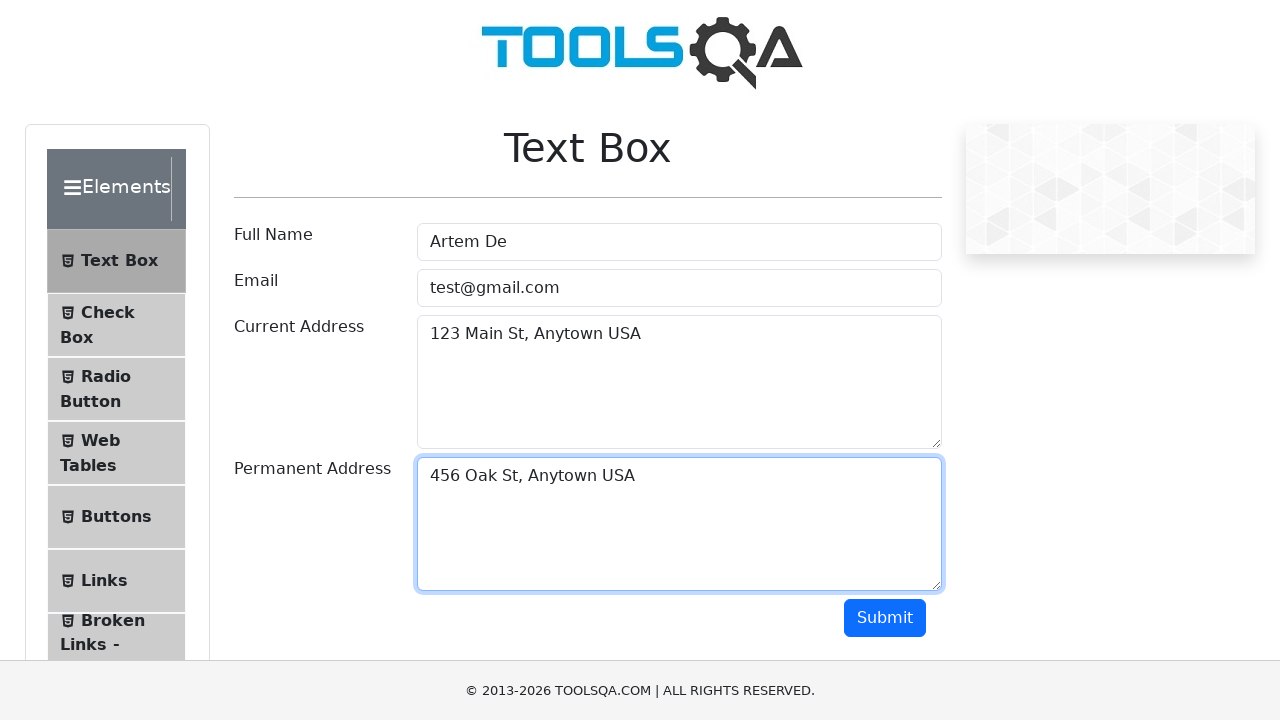

Clicked submit button at (885, 618) on #submit
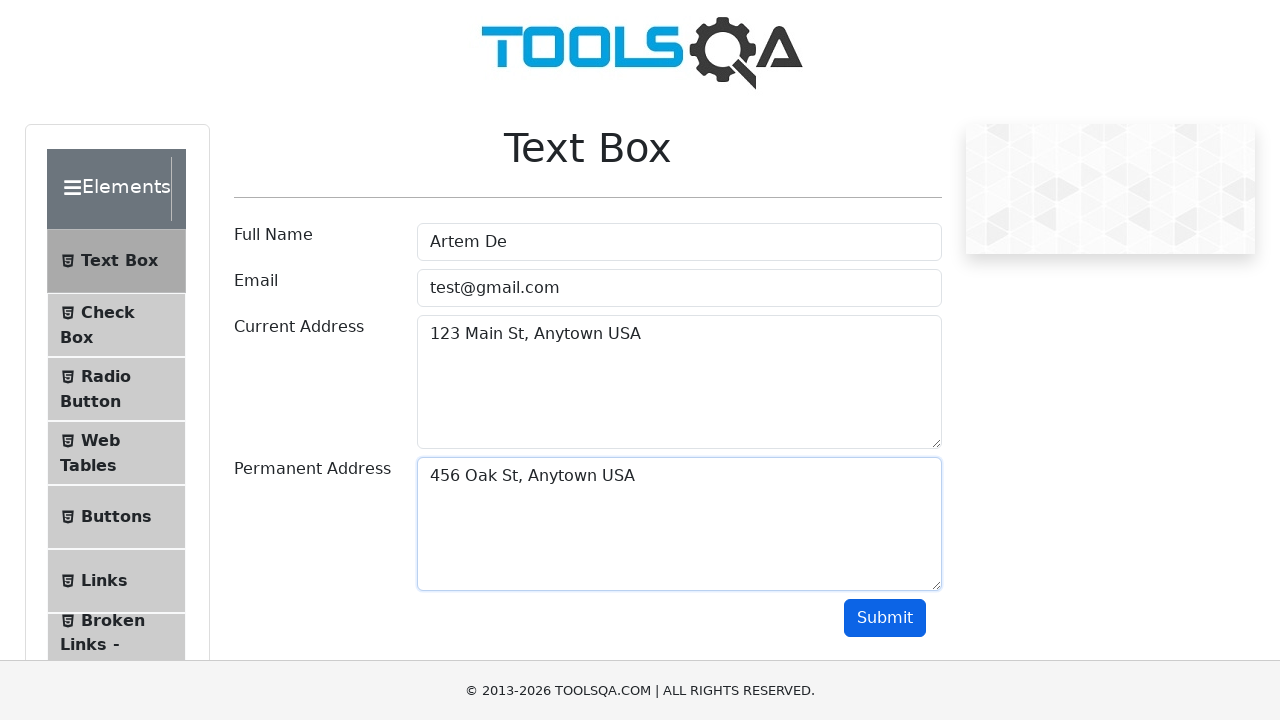

Form submission successful, result element appeared
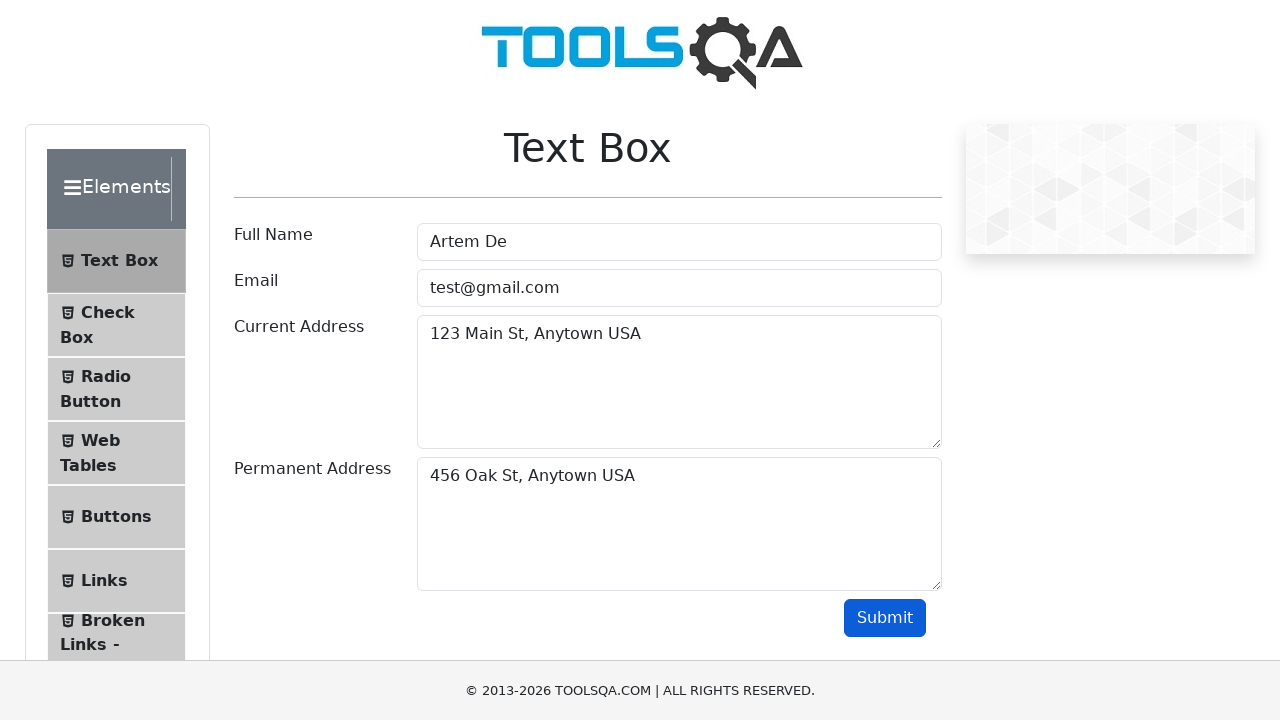

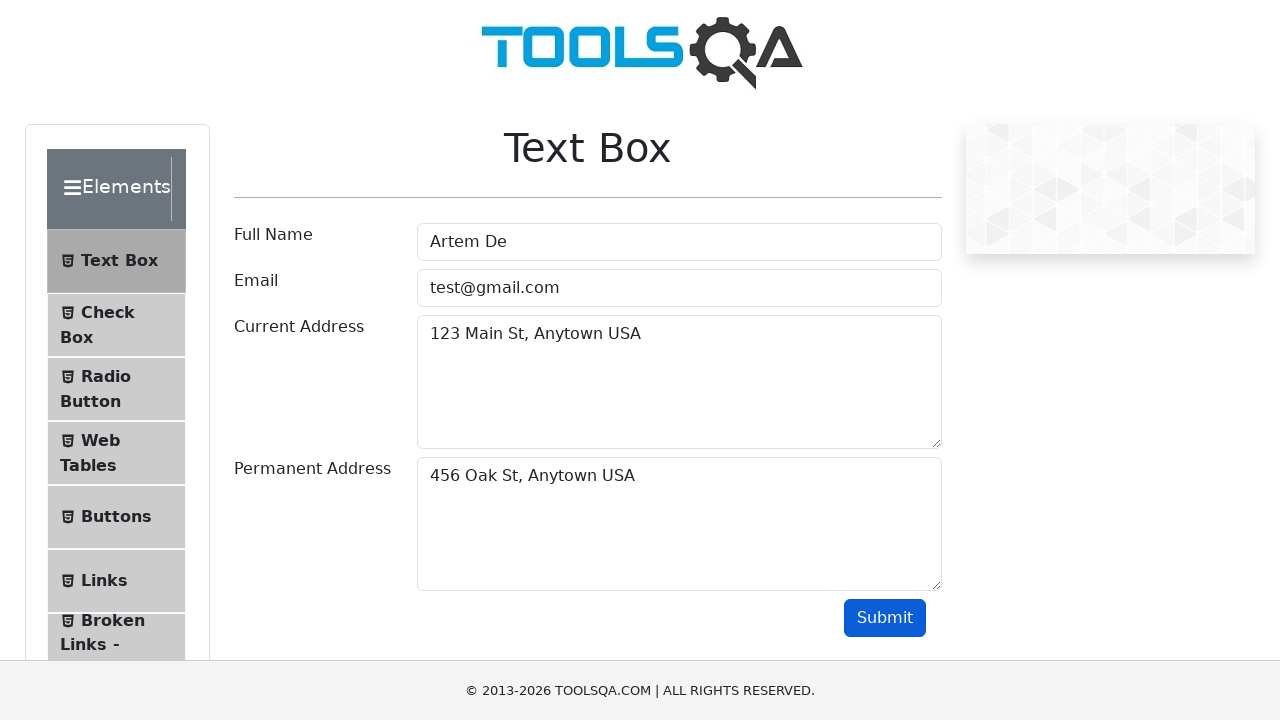